Tests opting out of A/B tests by adding an opt-out cookie before navigating to the A/B test page.

Starting URL: http://the-internet.herokuapp.com

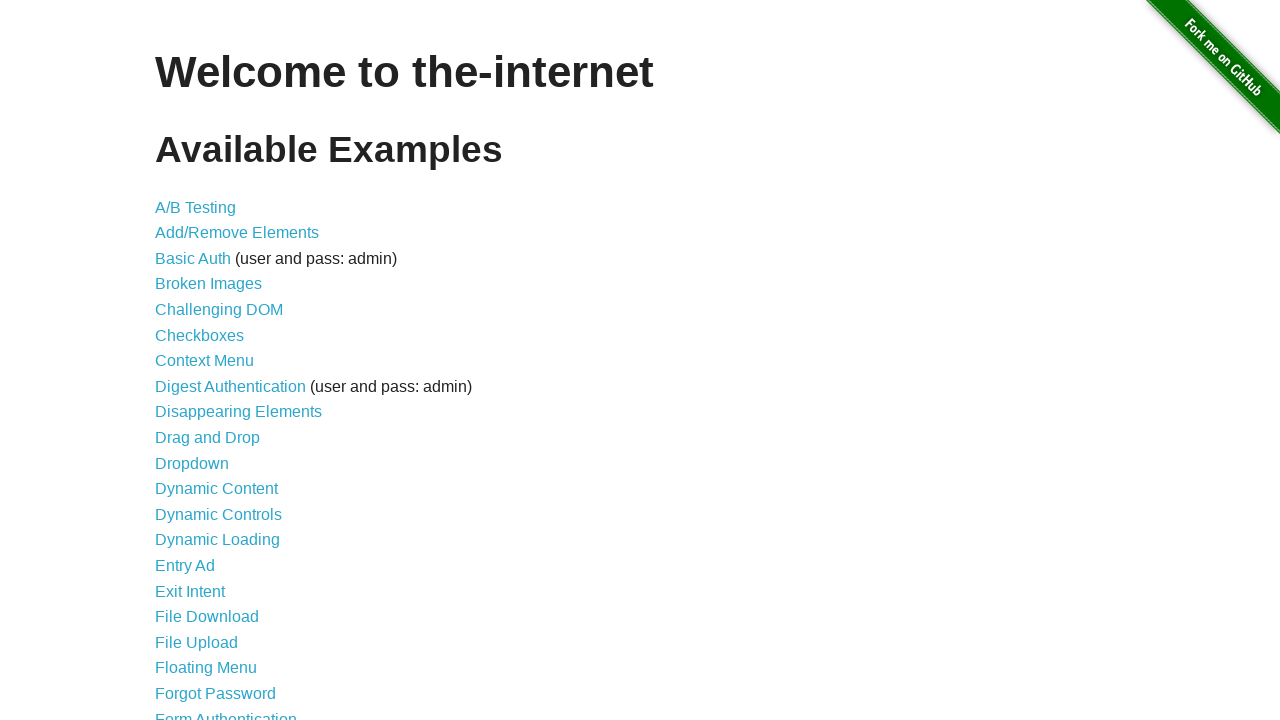

Added optimizelyOptOut cookie to the-internet.herokuapp.com domain
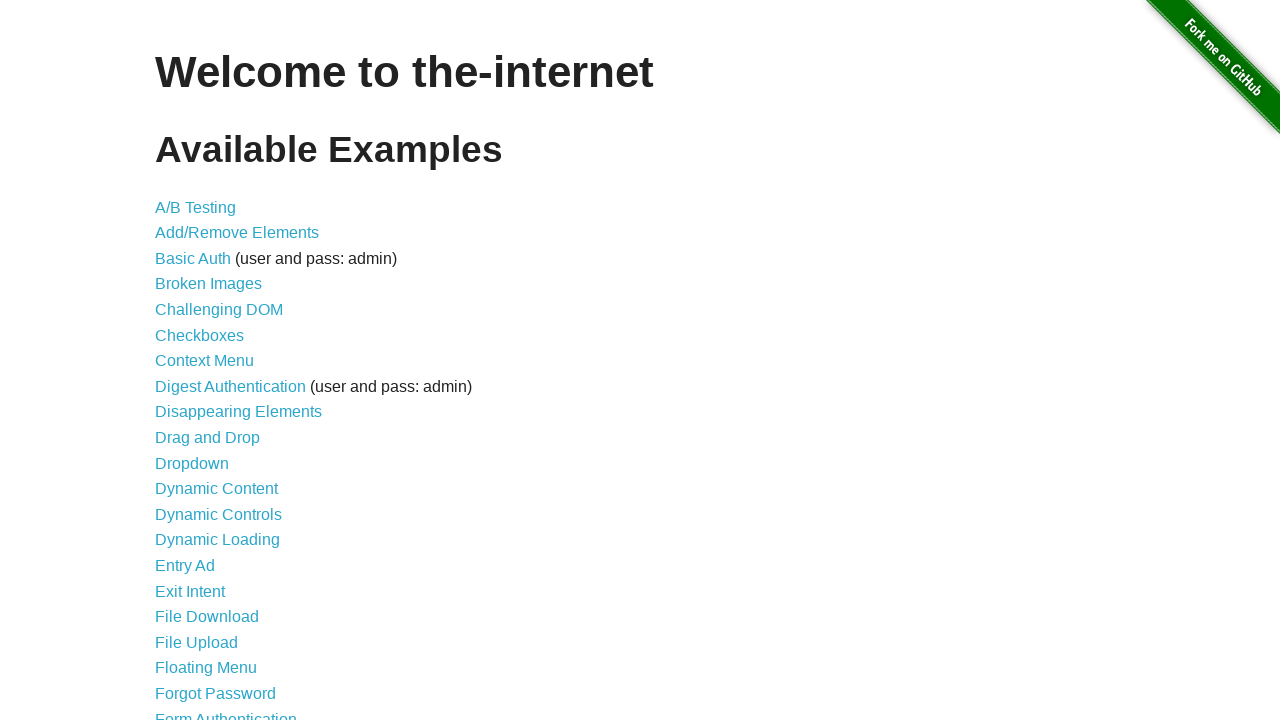

Navigated to A/B test page
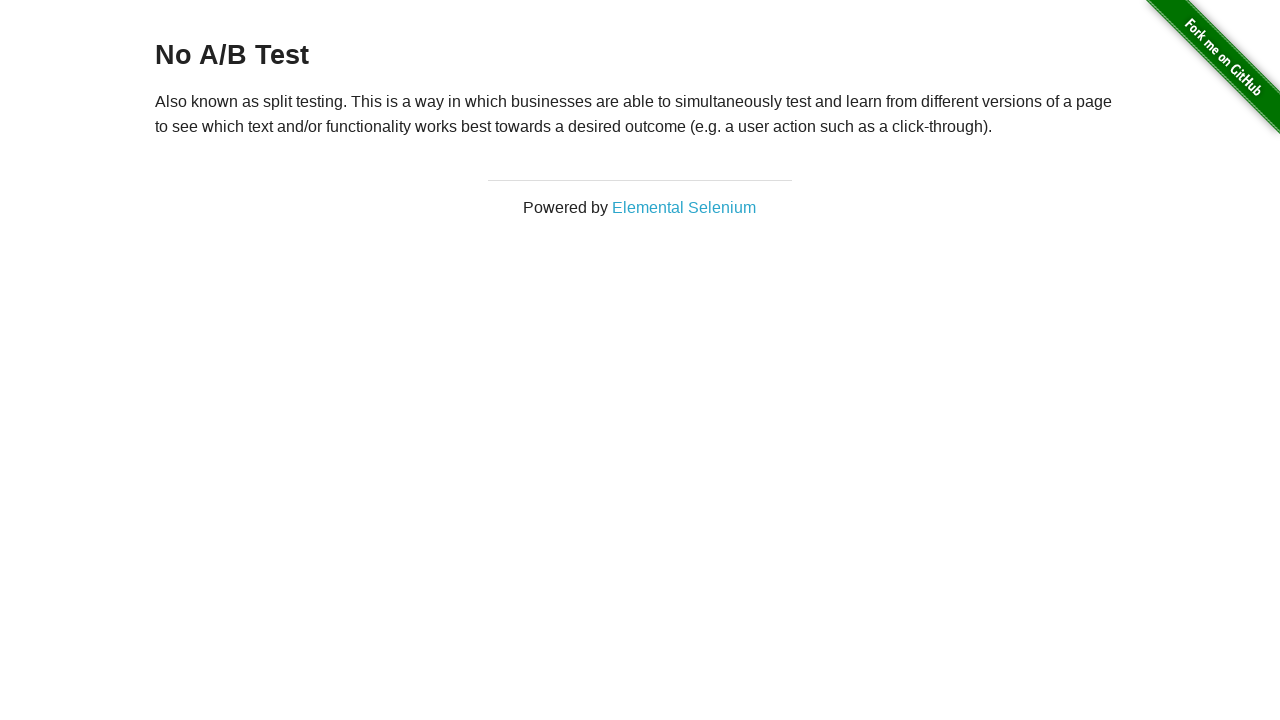

Retrieved heading text to verify opt-out status
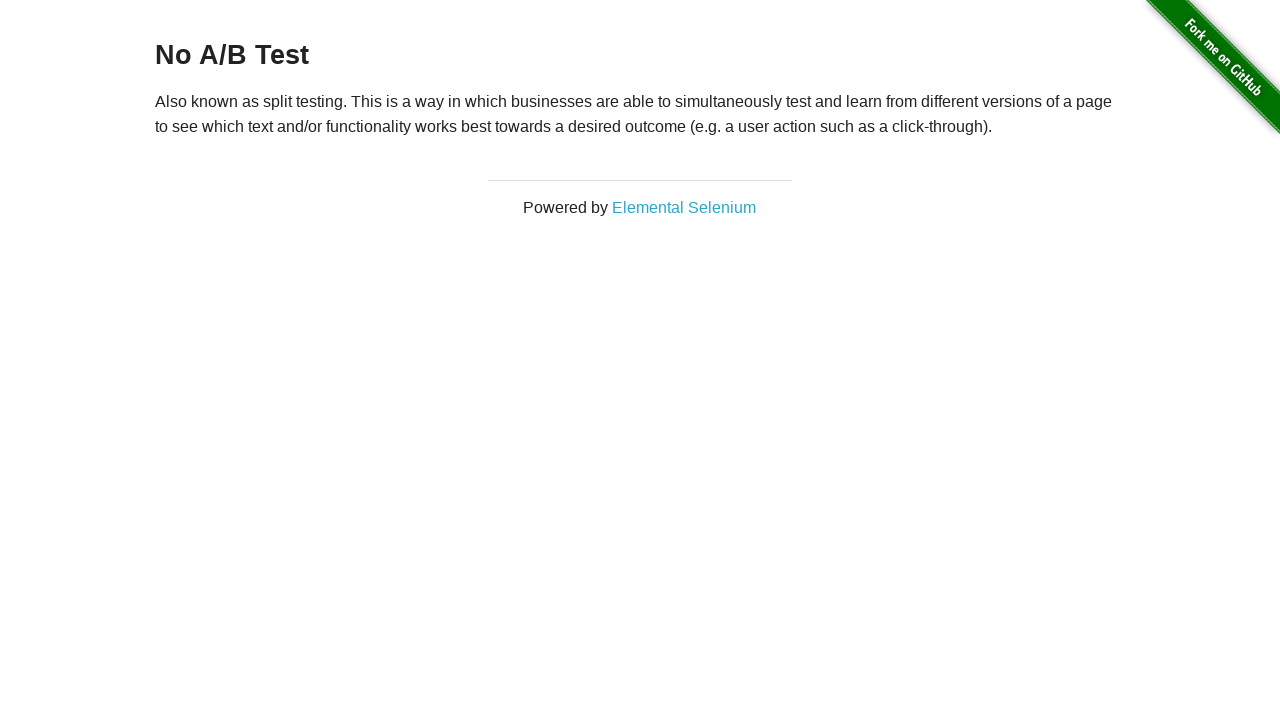

Verified that heading displays 'No A/B Test', confirming opt-out cookie is working
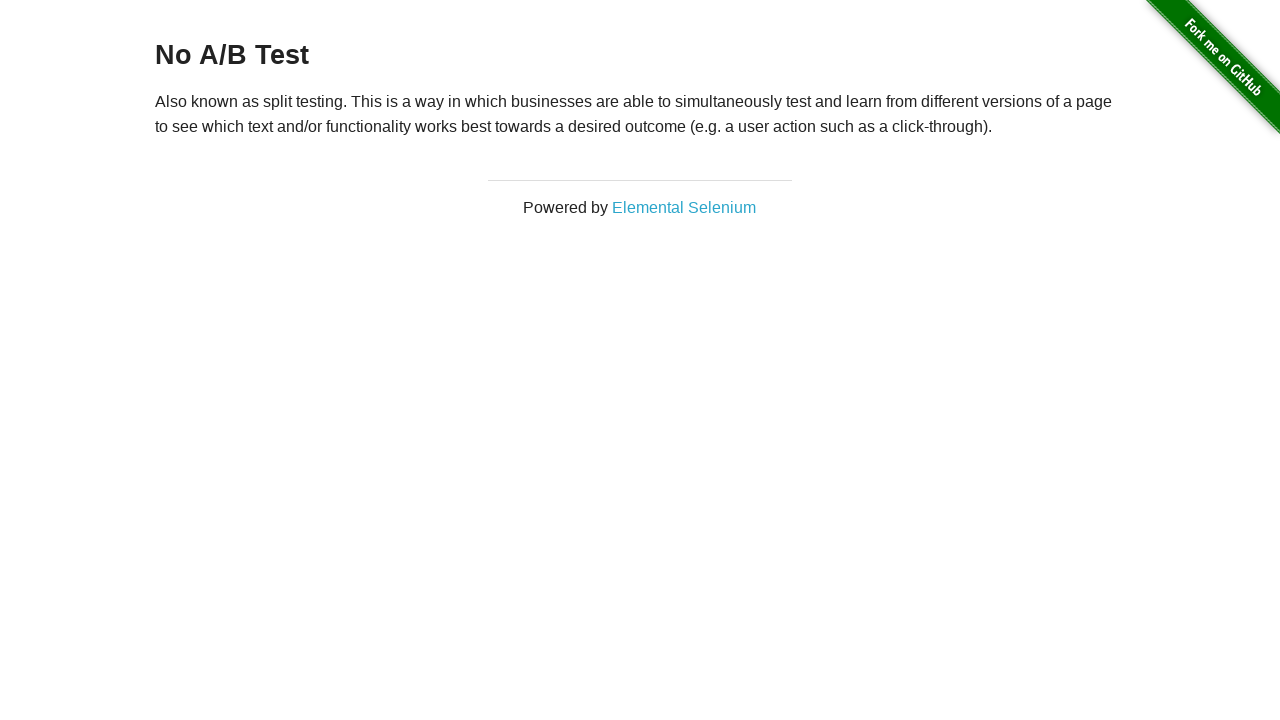

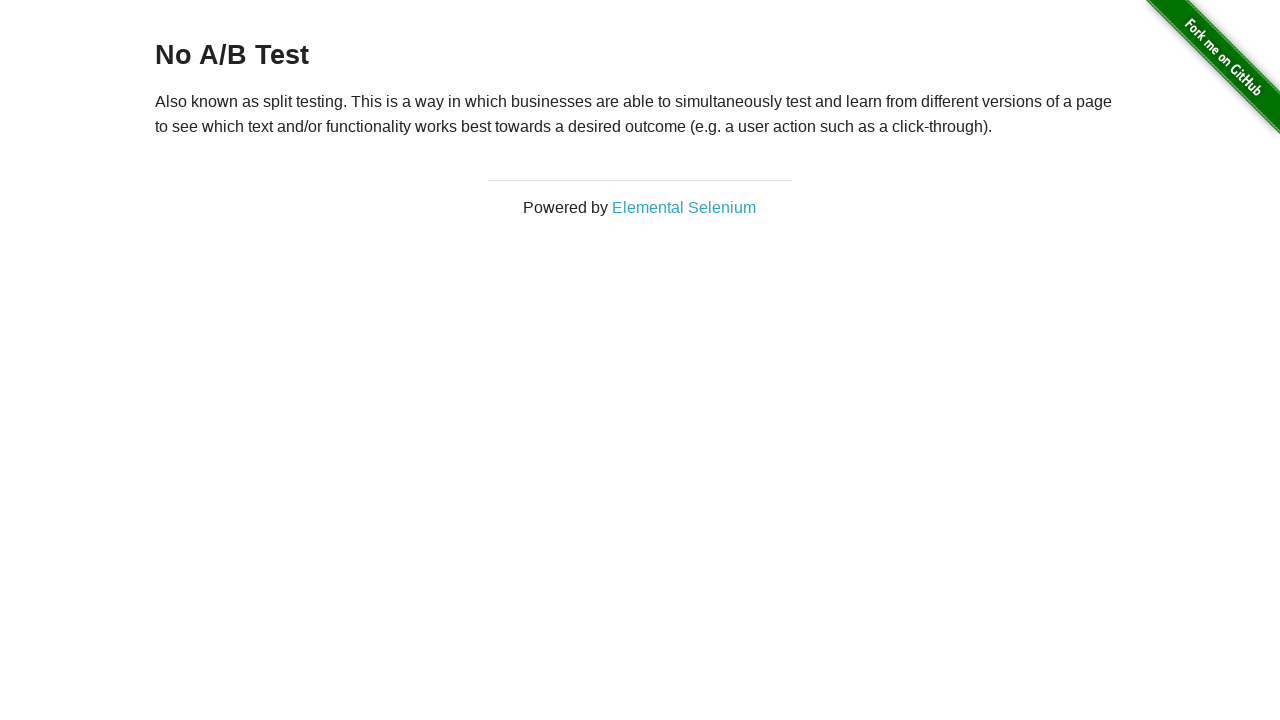